Fills form fields (username, password, checkbox, radio button, dropdown), then clicks the reset button and verifies fields are cleared

Starting URL: https://testpages.herokuapp.com/styled/basic-html-form-test.html

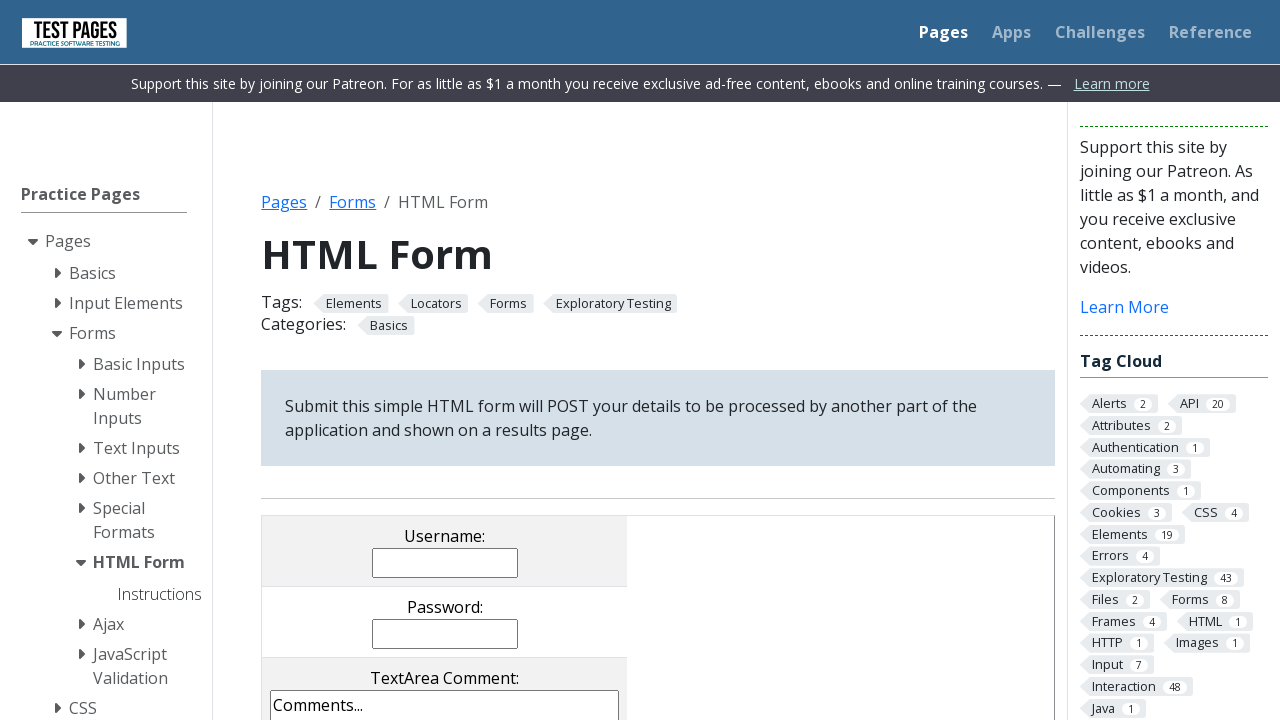

Filled username field with 'Donika' on xpath=//input[@name='username']
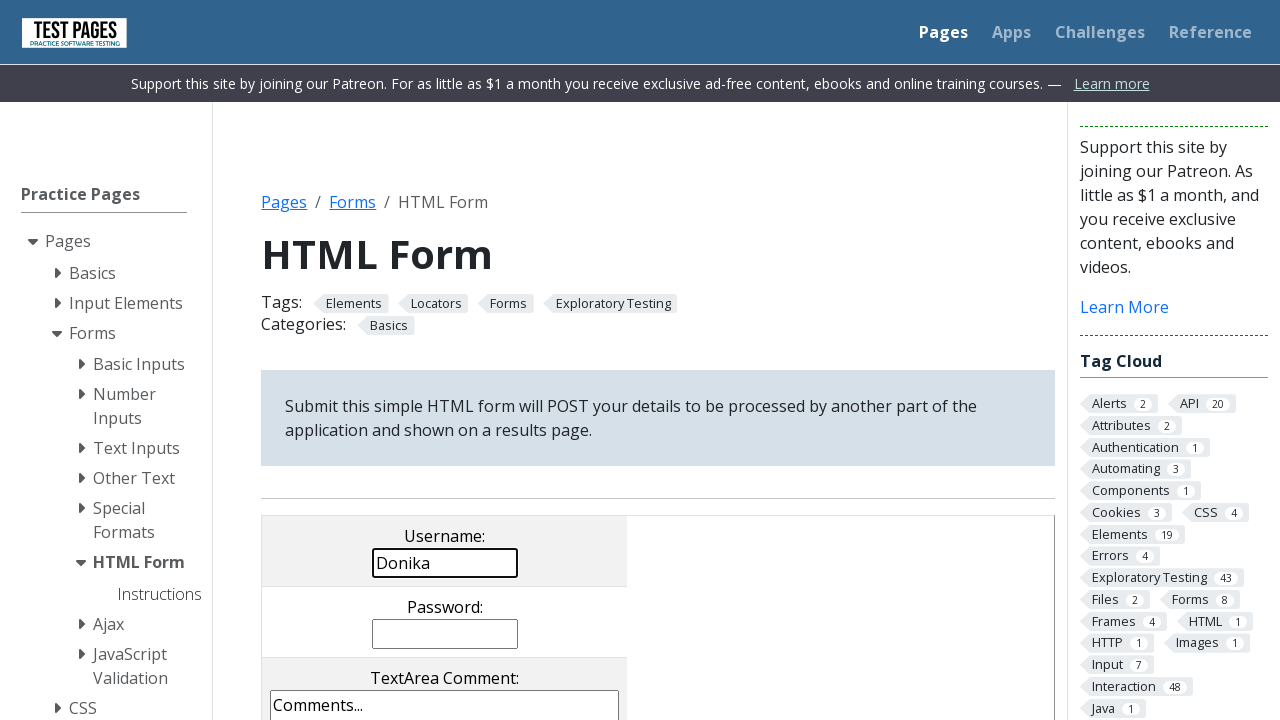

Filled password field with 'P@ssword01' on xpath=//input[@name='password']
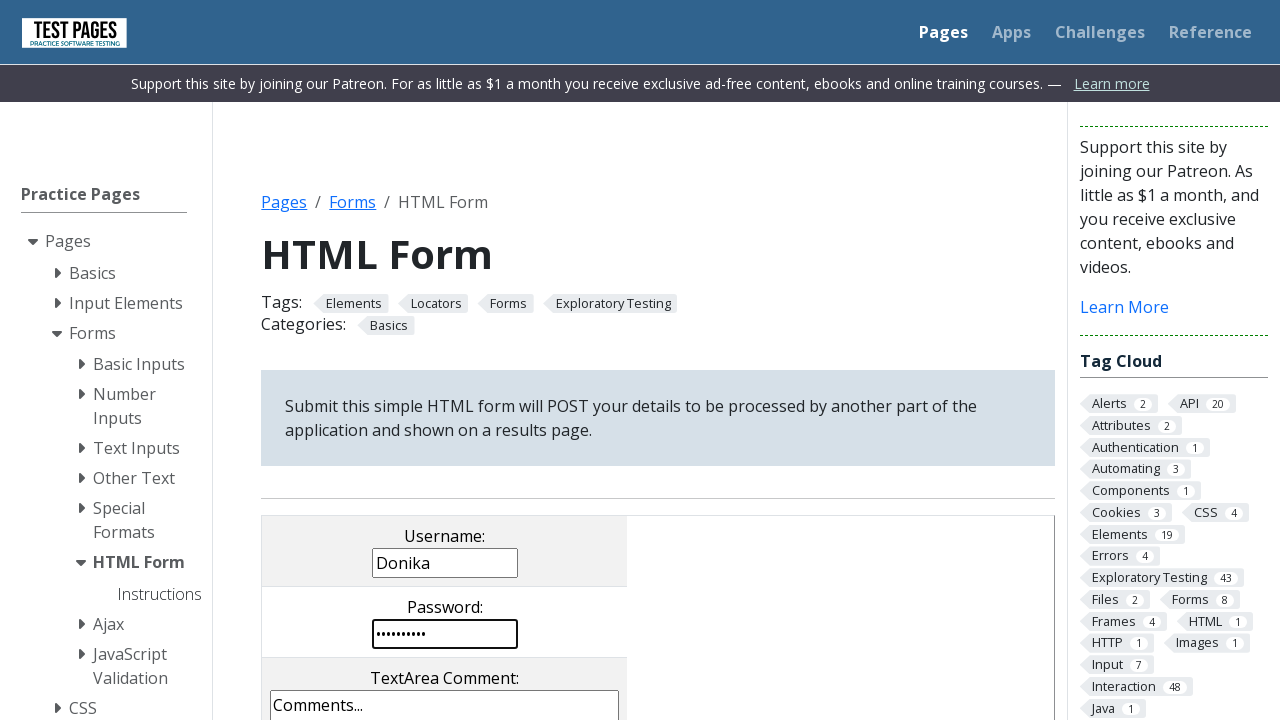

Checked checkbox with value 'cb2' at (402, 360) on xpath=//input[@value='cb2']
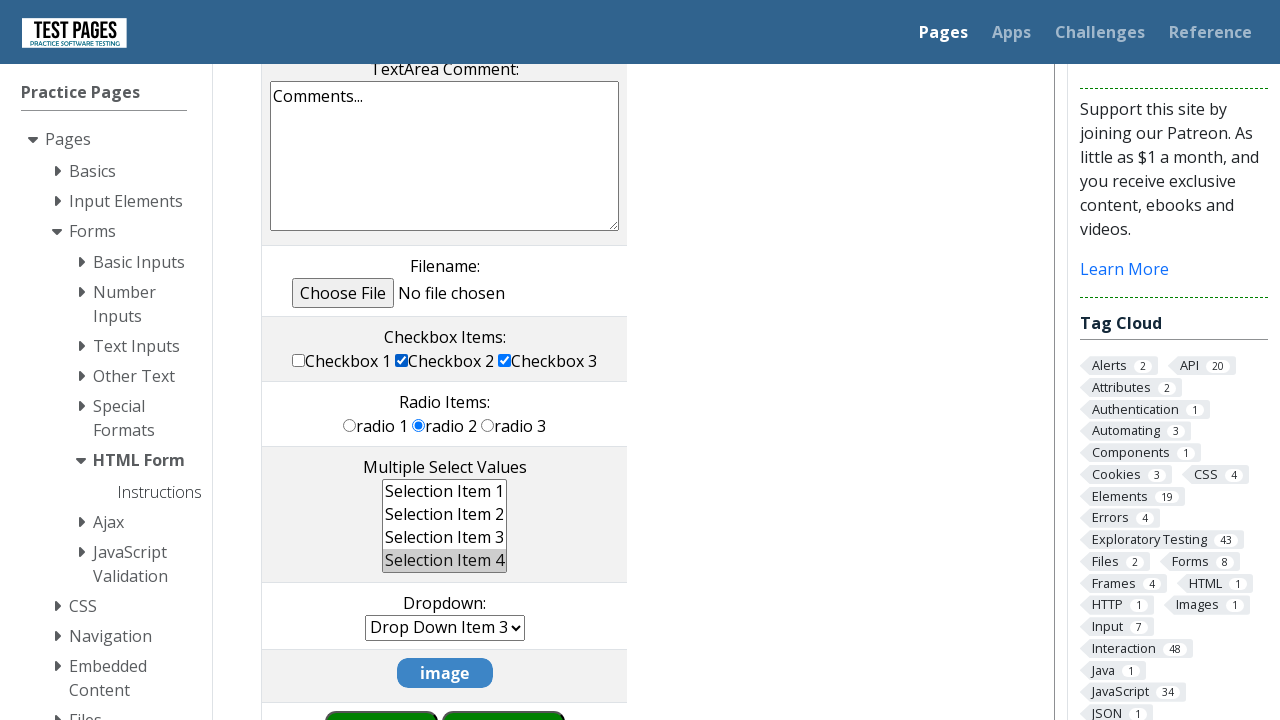

Checked radio button with value 'rd2' on xpath=//input[@value='rd2']
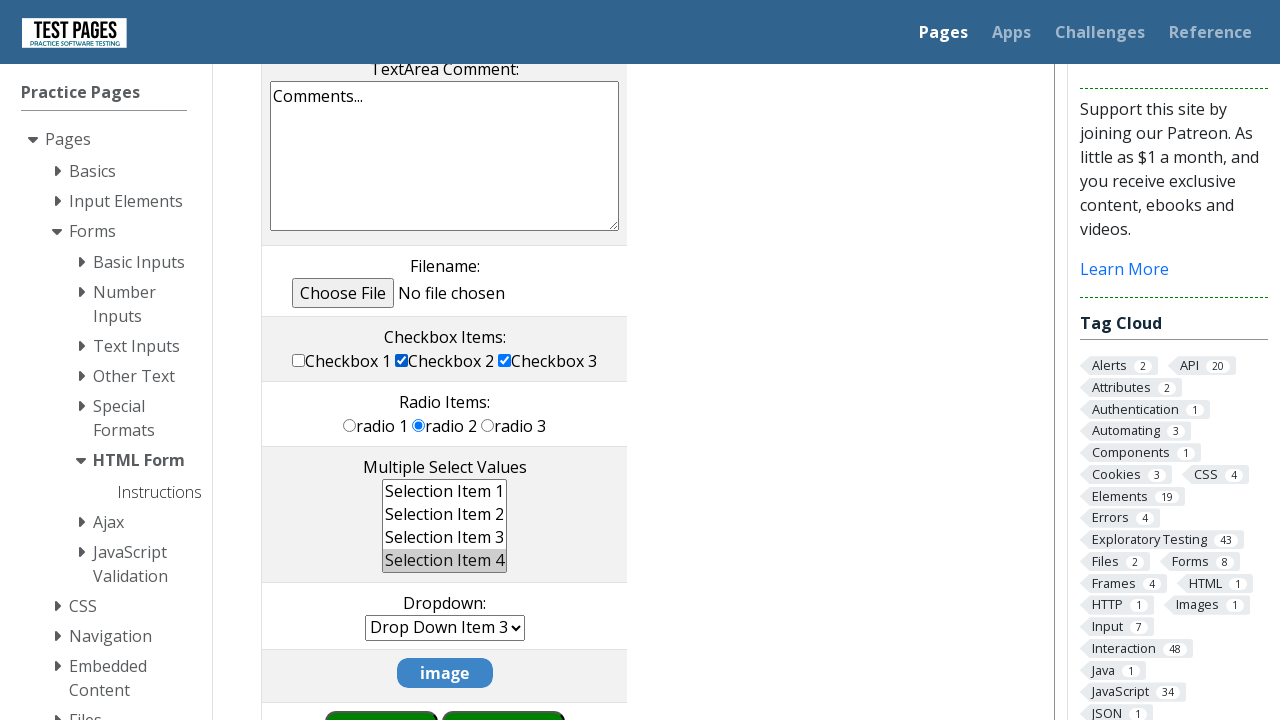

Selected dropdown option 'dd3' on xpath=//select[@name='dropdown']
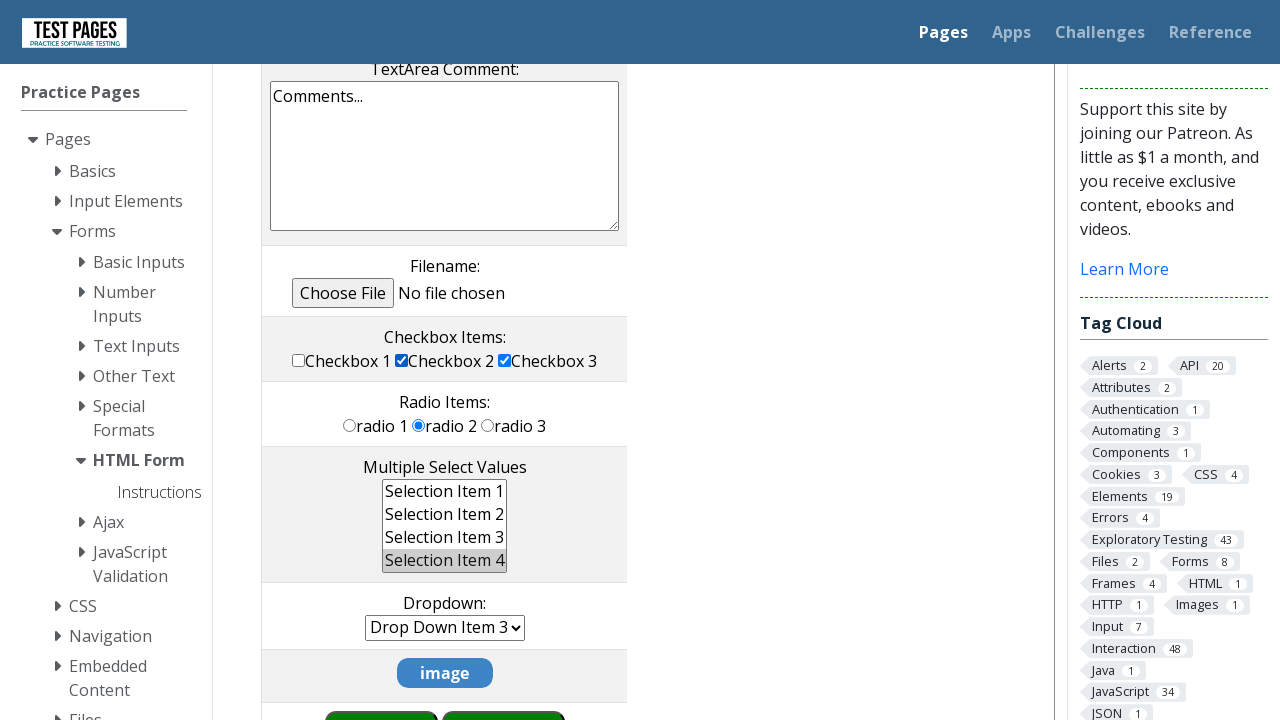

Clicked reset button at (381, 690) on xpath=//input[@type='reset']
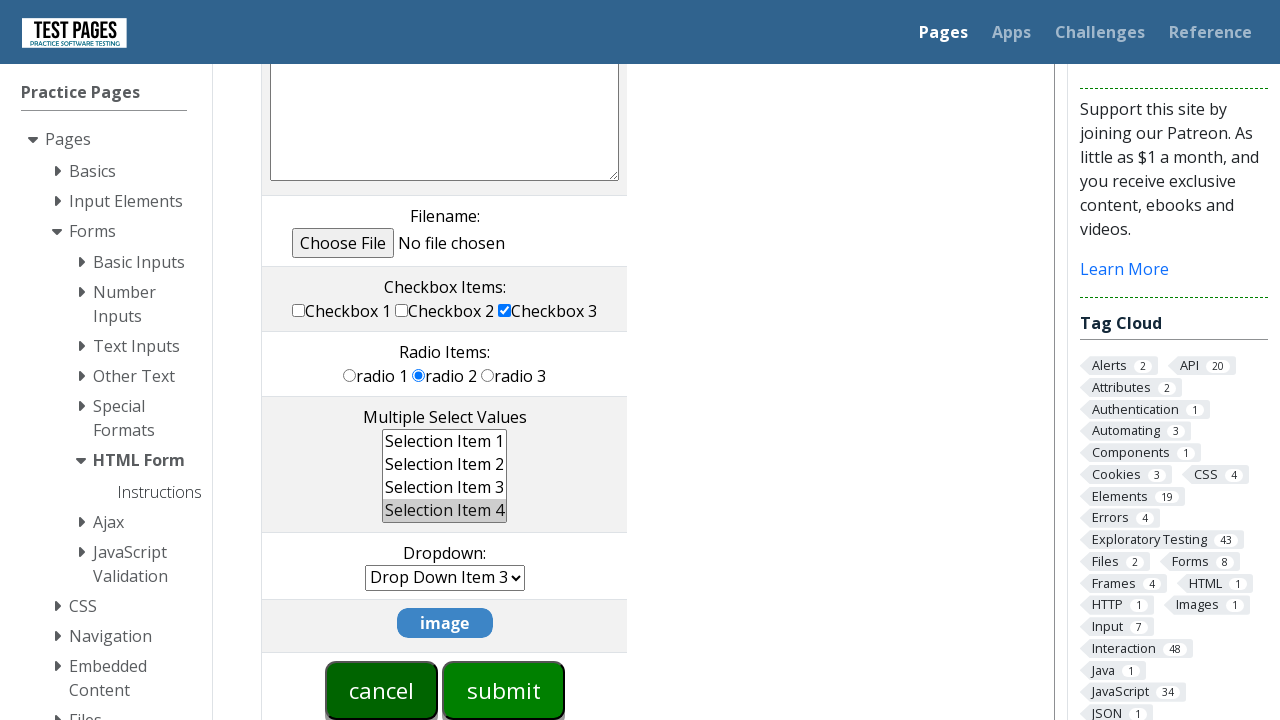

Verified username field is empty
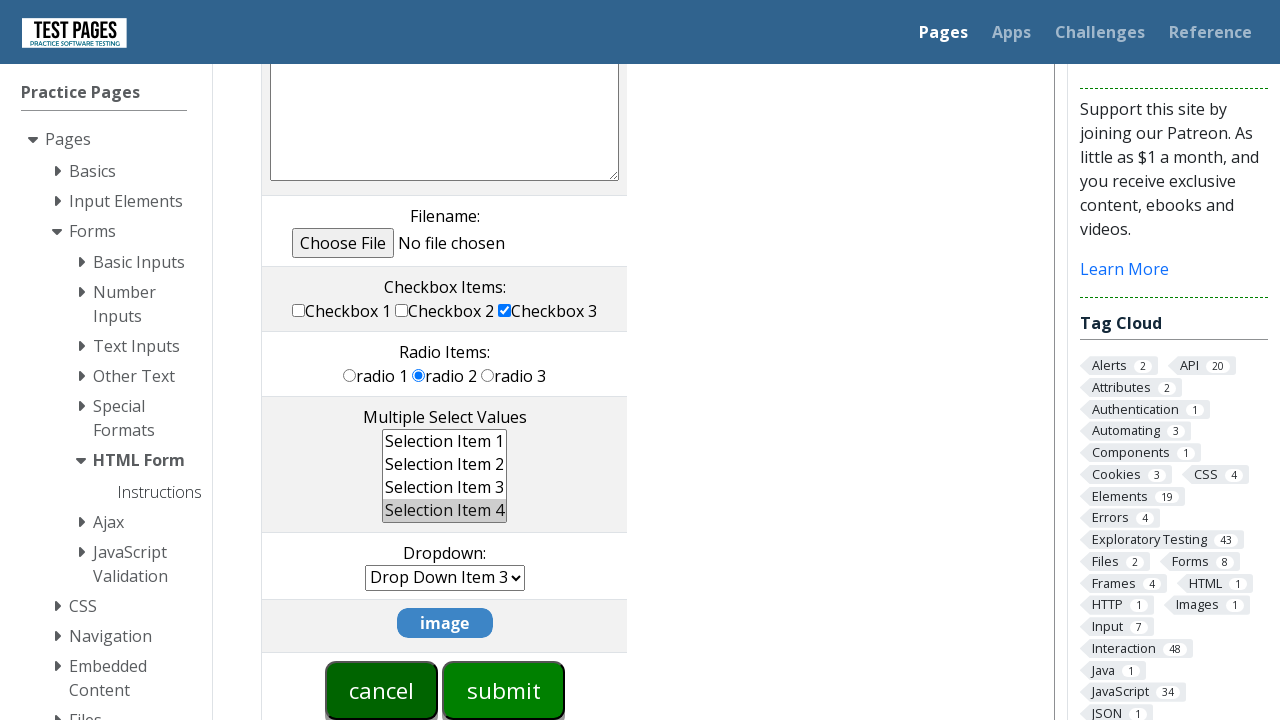

Verified password field is empty
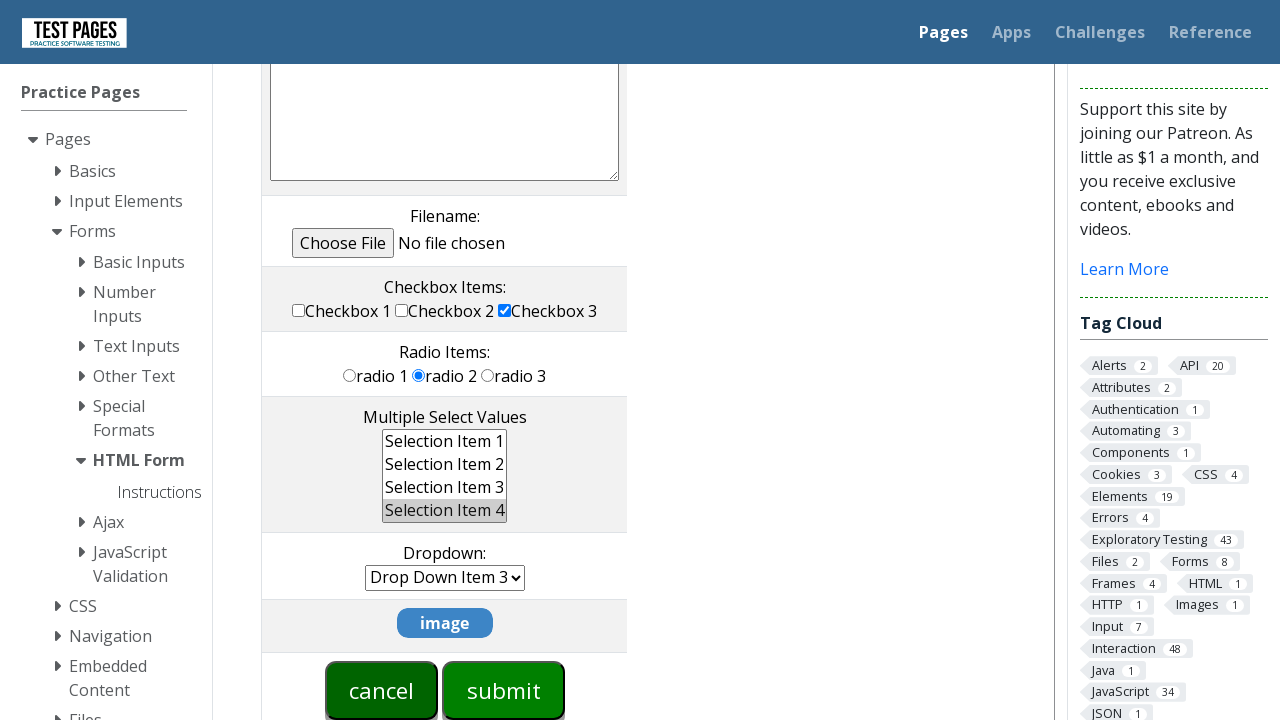

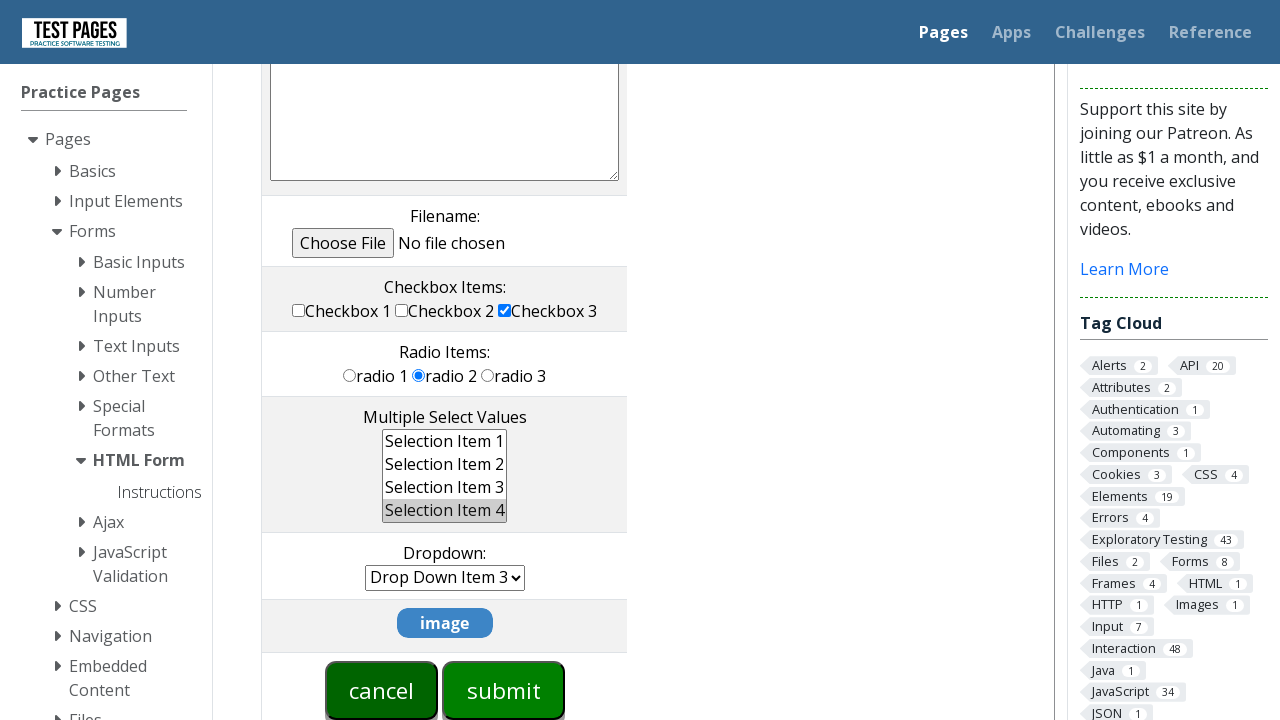